Tests various JavaScript alert types including simple alerts, timed alerts, confirm dialogs, and prompt dialogs

Starting URL: https://demoqa.com/alerts

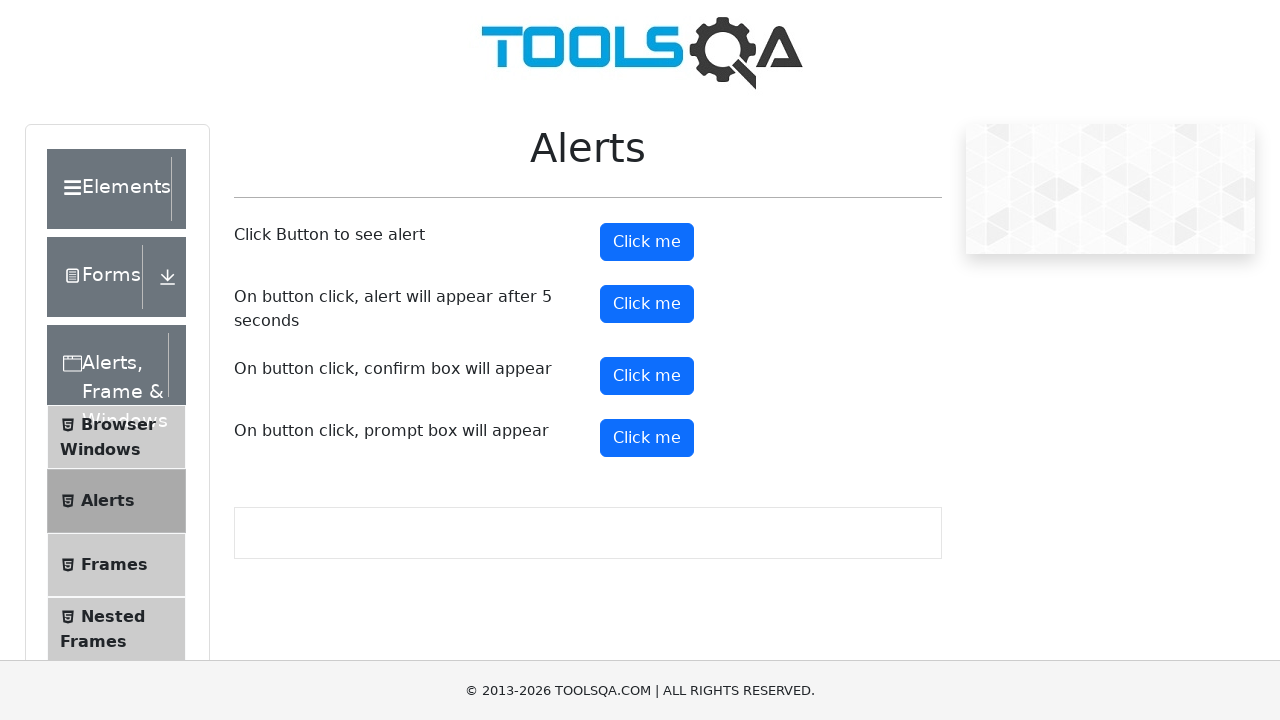

Clicked on Alerts menu item at (108, 501) on xpath=//span[text()='Alerts']
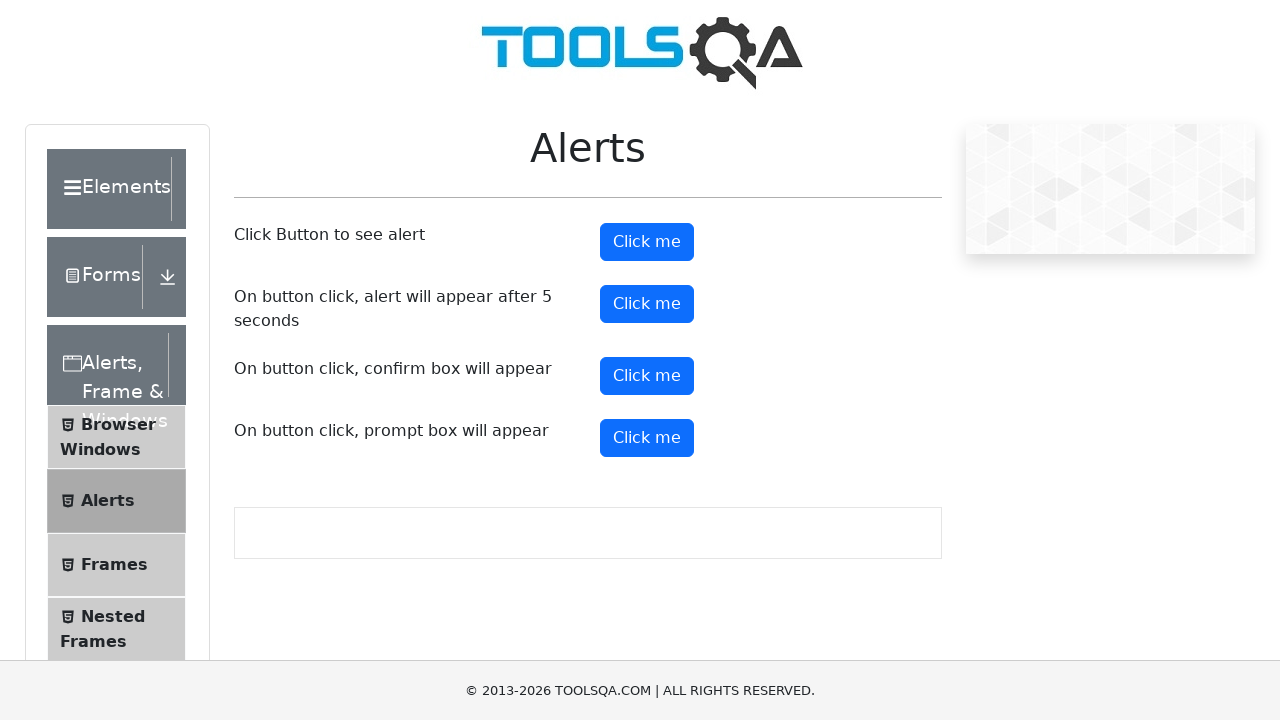

Clicked alert button at (647, 242) on #alertButton
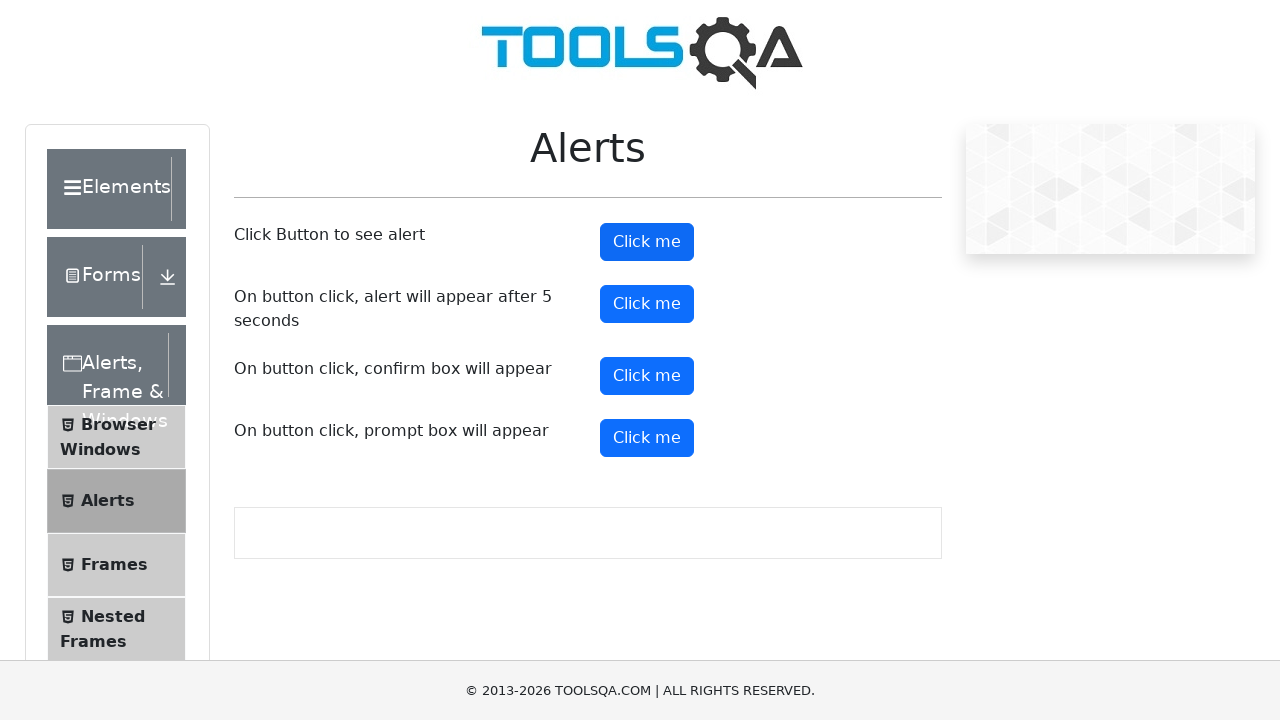

Accepted simple alert dialog
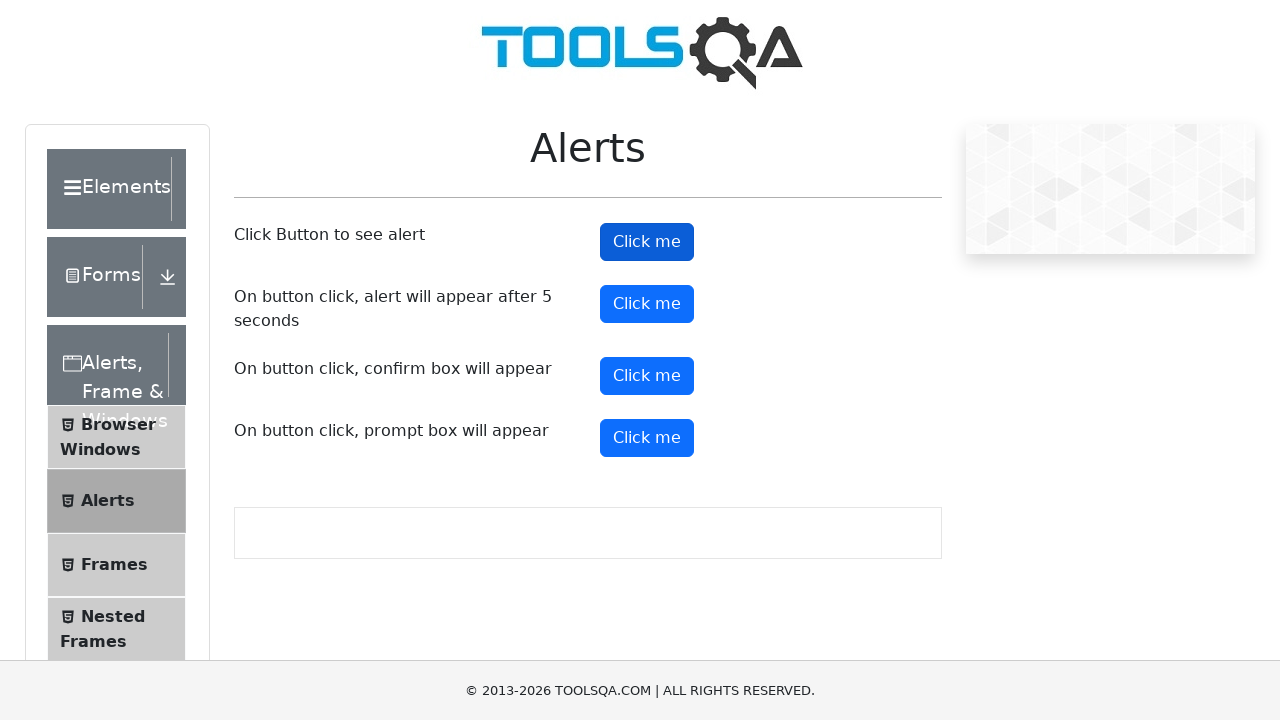

Clicked timer alert button at (647, 304) on #timerAlertButton
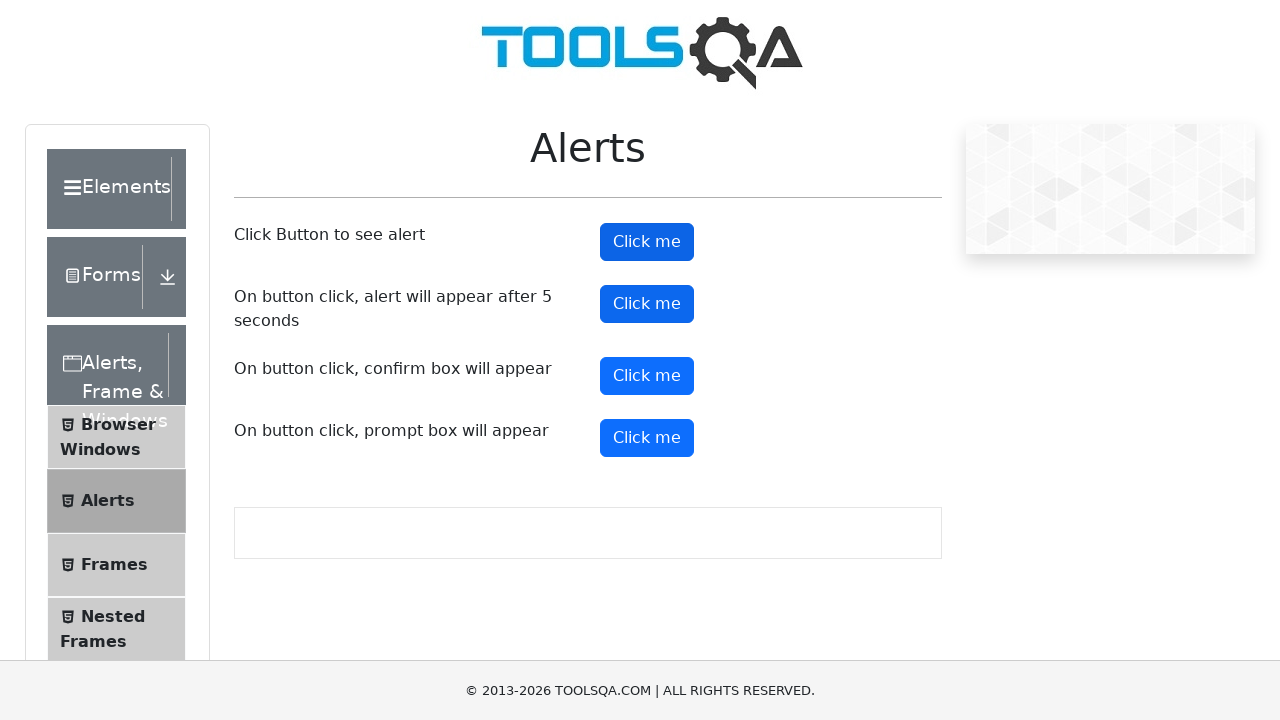

Waited 6 seconds for timed alert to appear
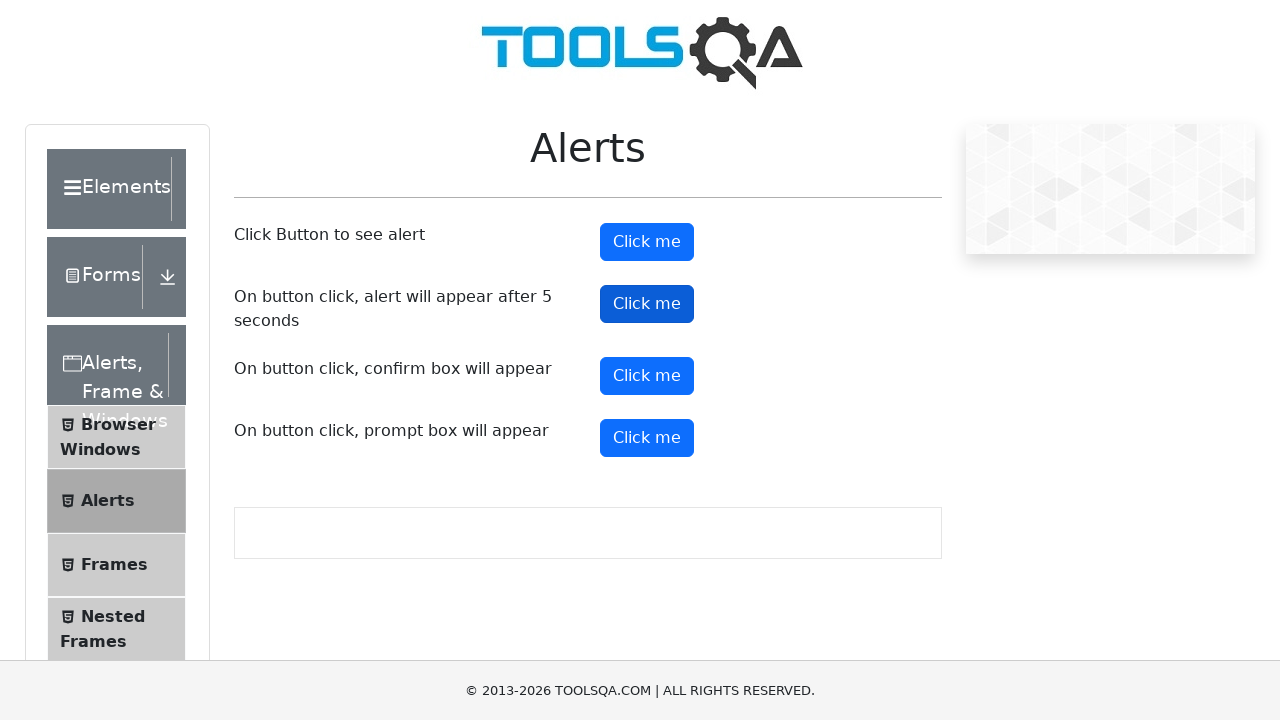

Accepted timed alert dialog
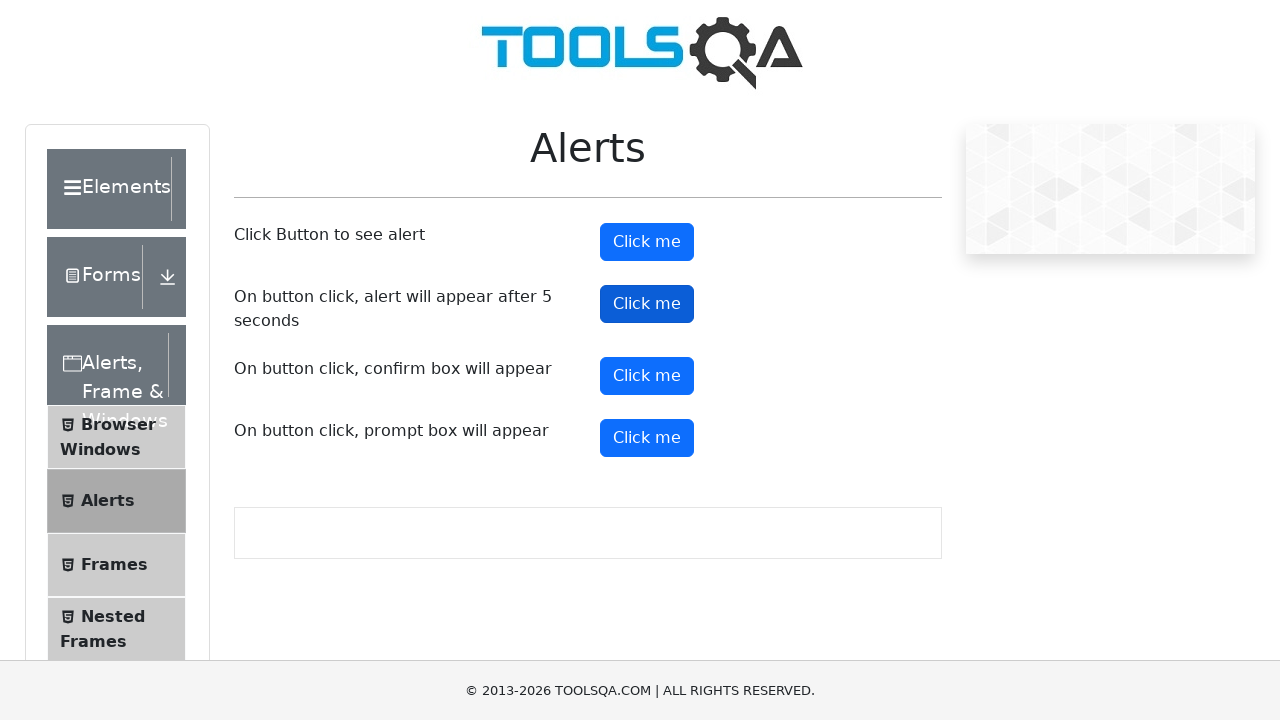

Clicked confirm button at (647, 376) on #confirmButton
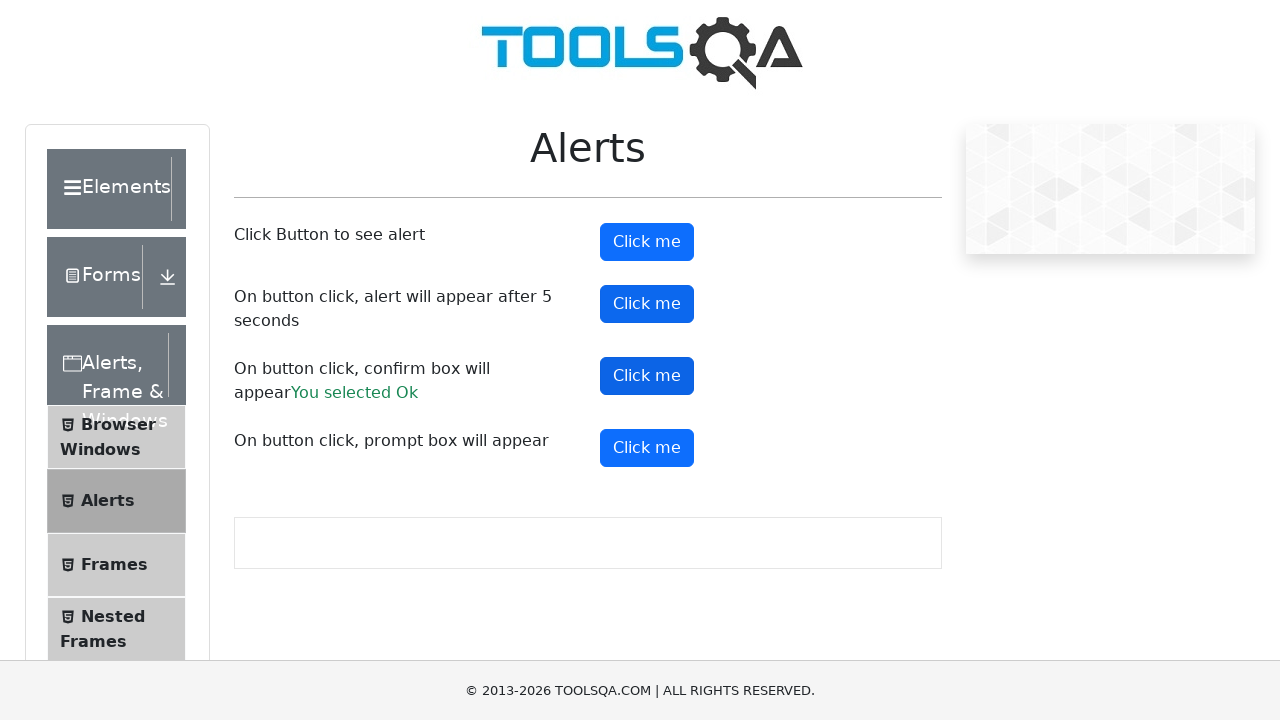

Dismissed confirm dialog
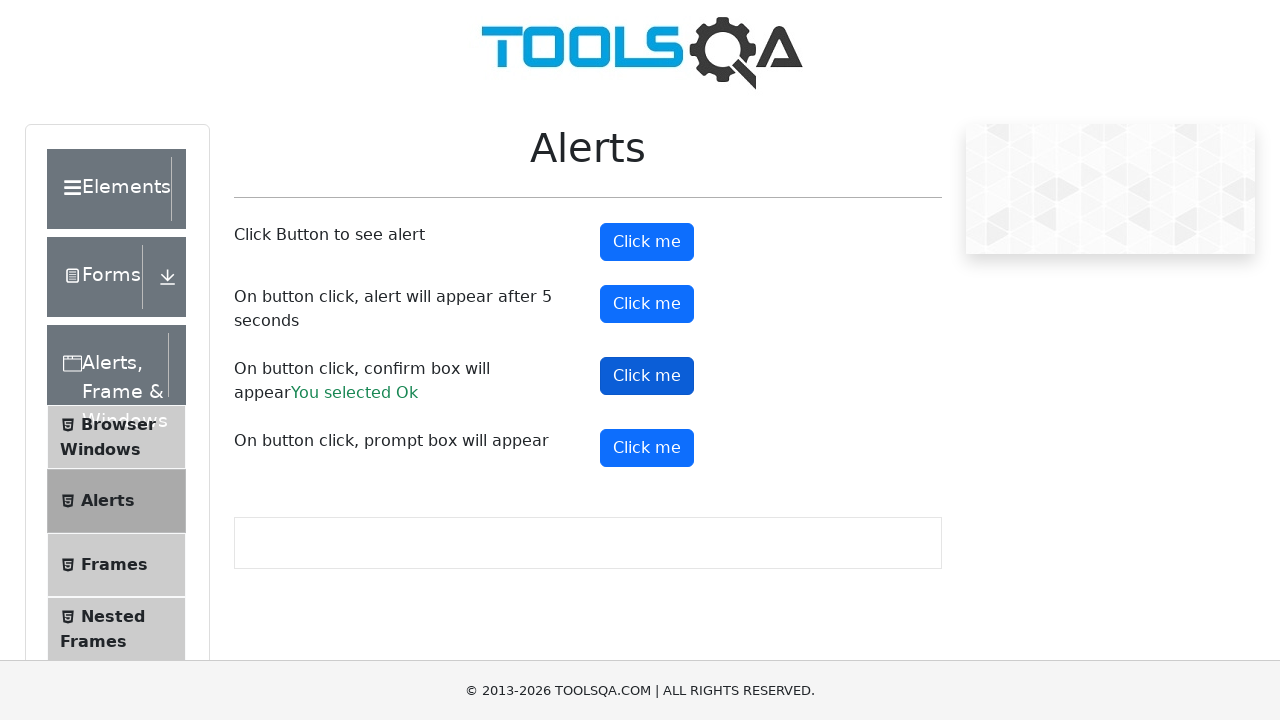

Clicked prompt button at (647, 448) on #promtButton
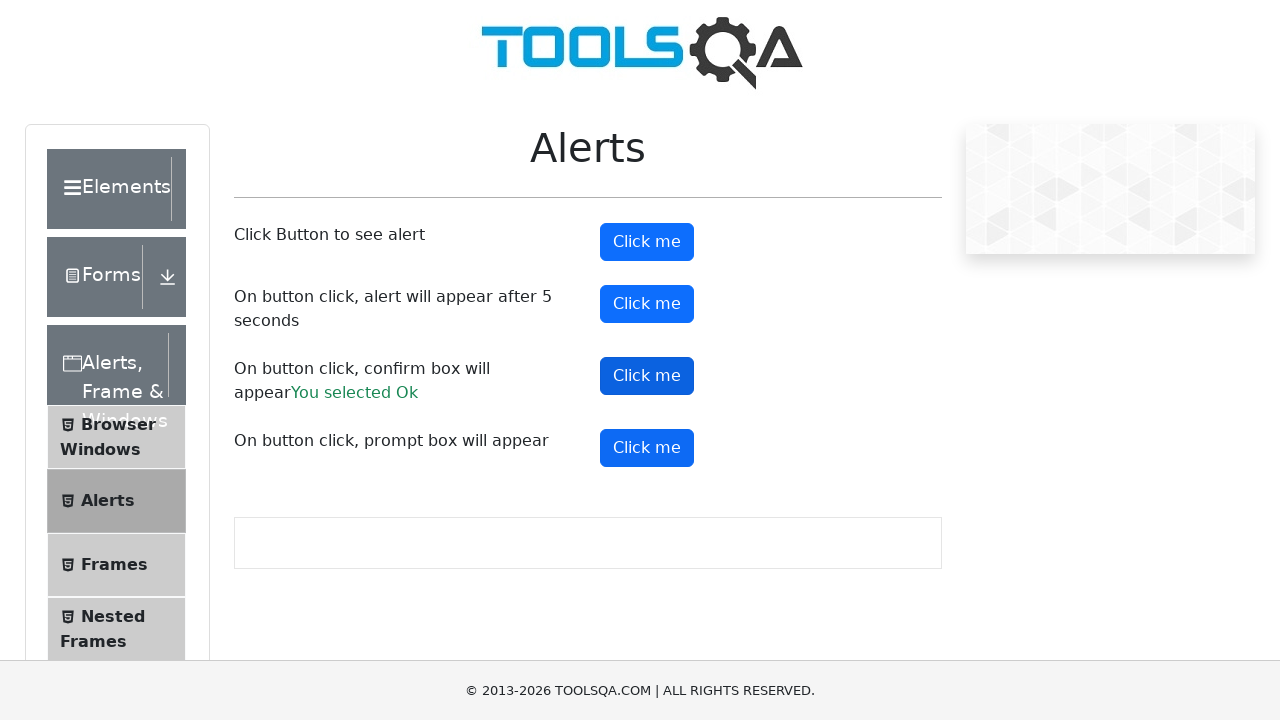

Accepted prompt dialog and entered 'sattish dubey'
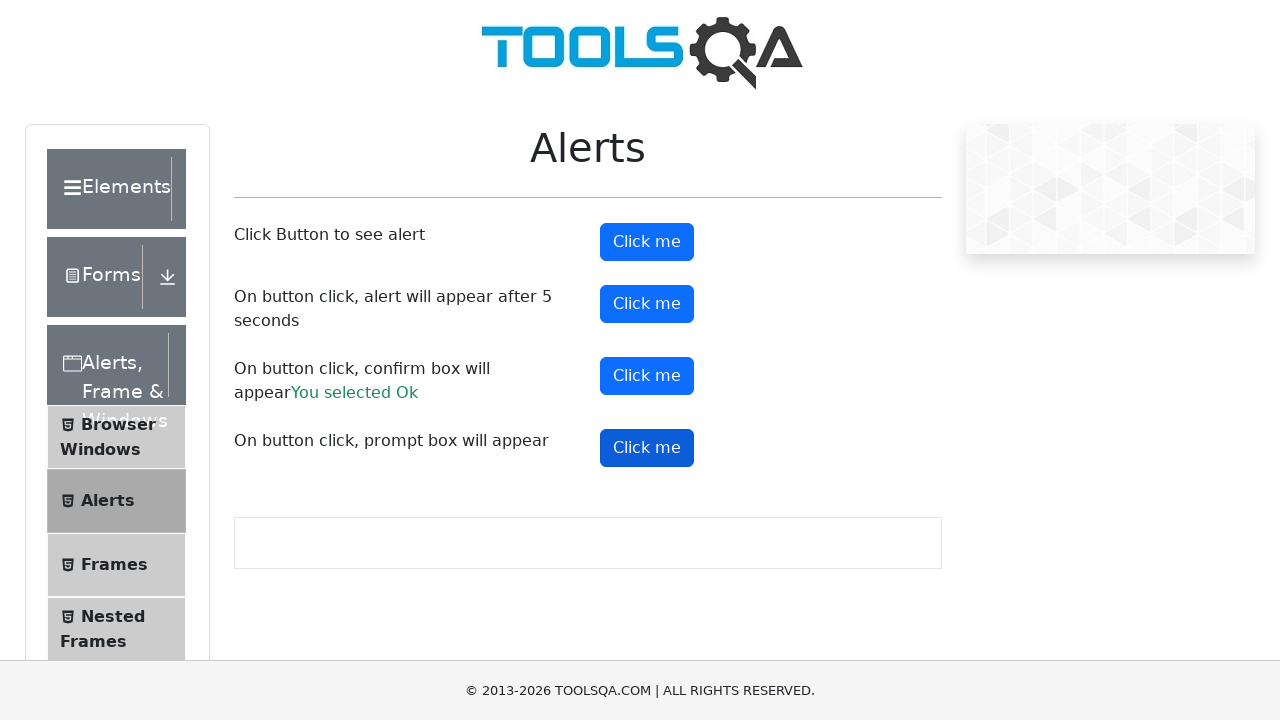

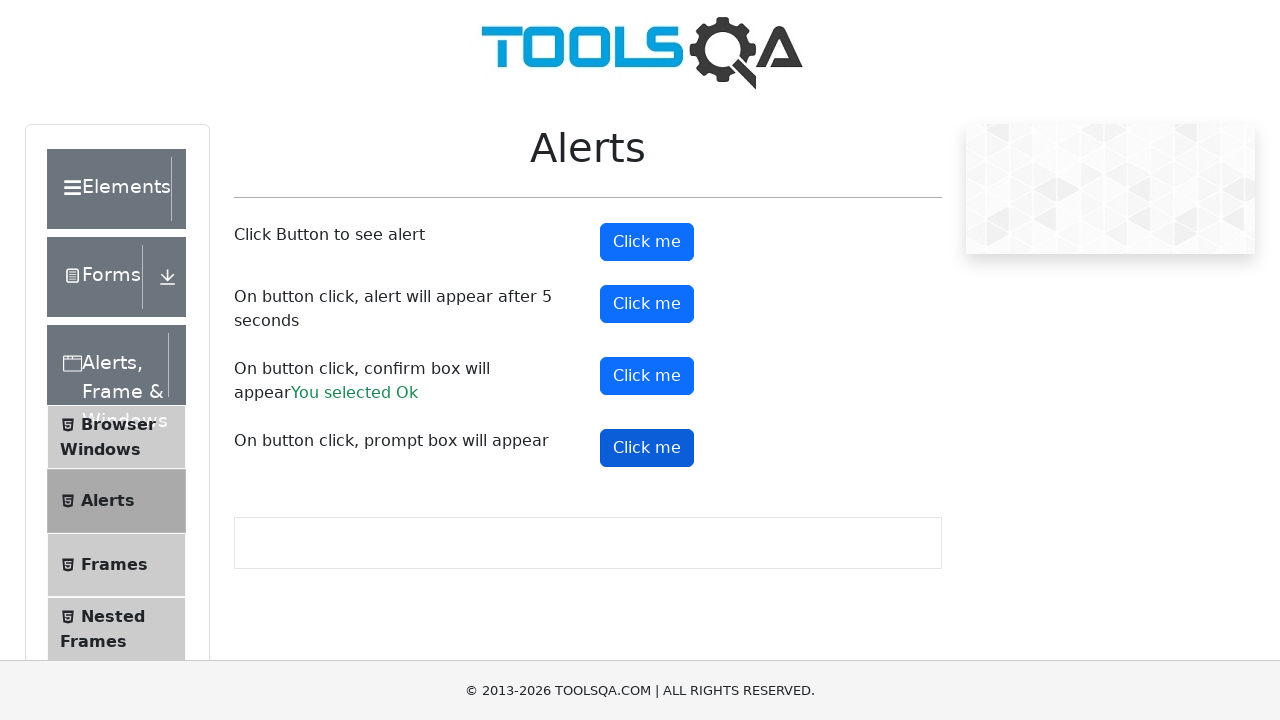